Opens the Dodo platform website and verifies it loads successfully

Starting URL: https://dodo.quantumnique.tech/

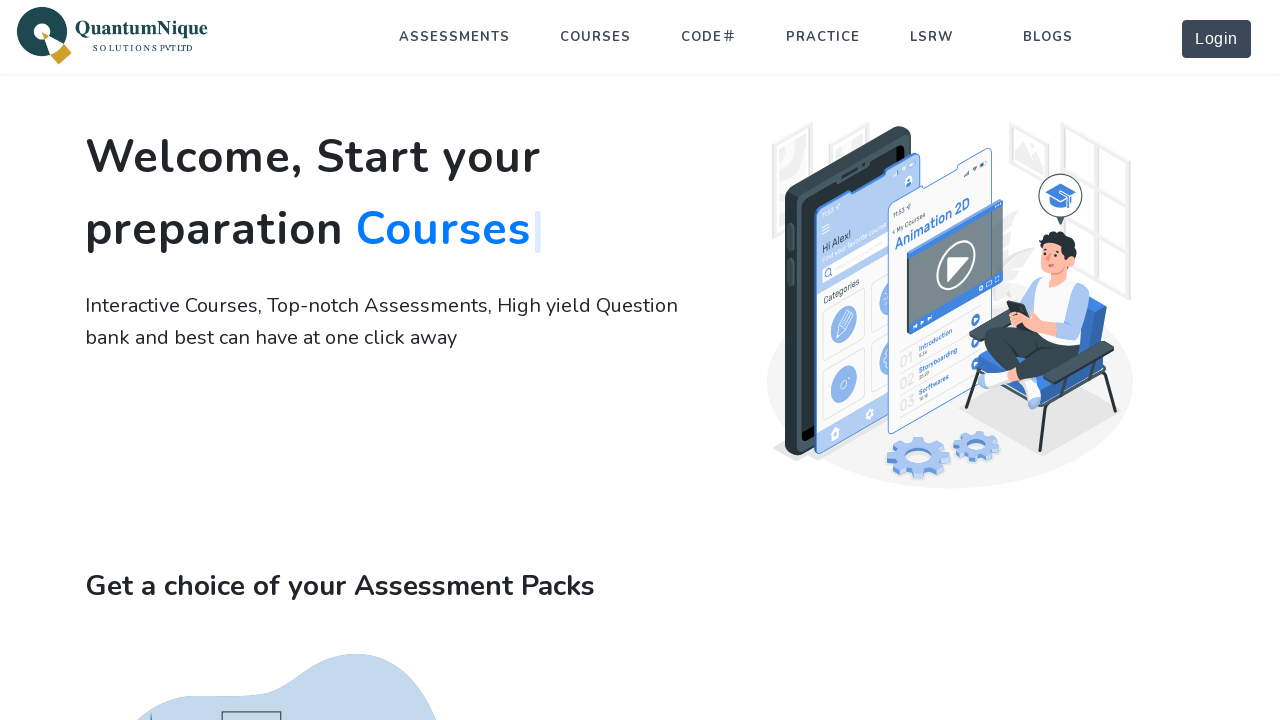

Waited for Dodo platform page to load (domcontentloaded)
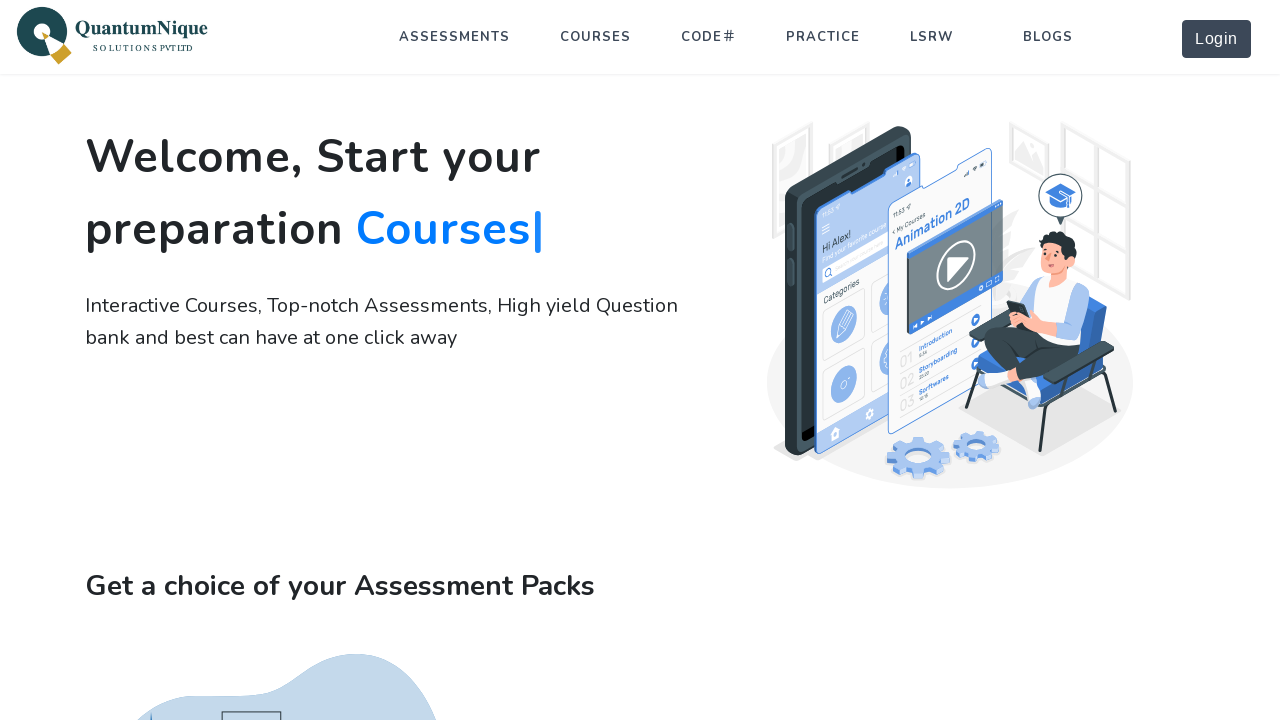

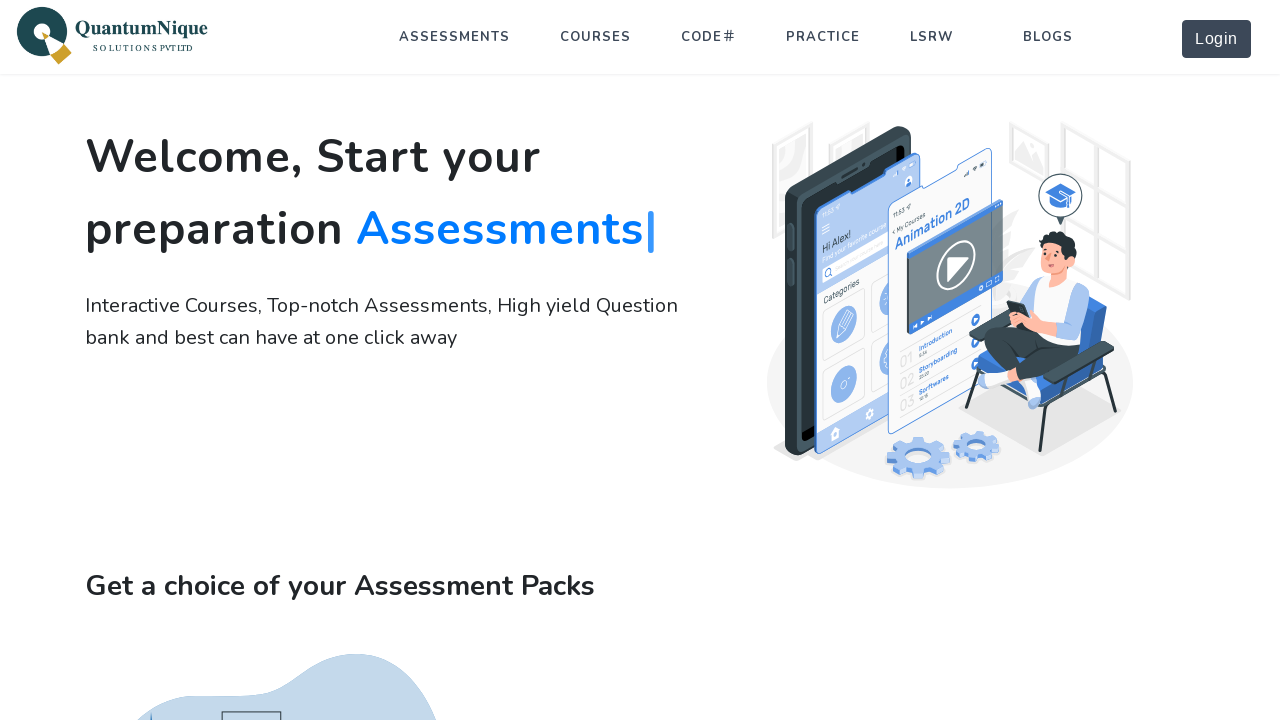